Opens footer social media links from the OrangeHRM login page in new tabs by simulating Ctrl+Enter key combination, then iterates through all opened windows/tabs.

Starting URL: https://opensource-demo.orangehrmlive.com/web/index.php/auth/login

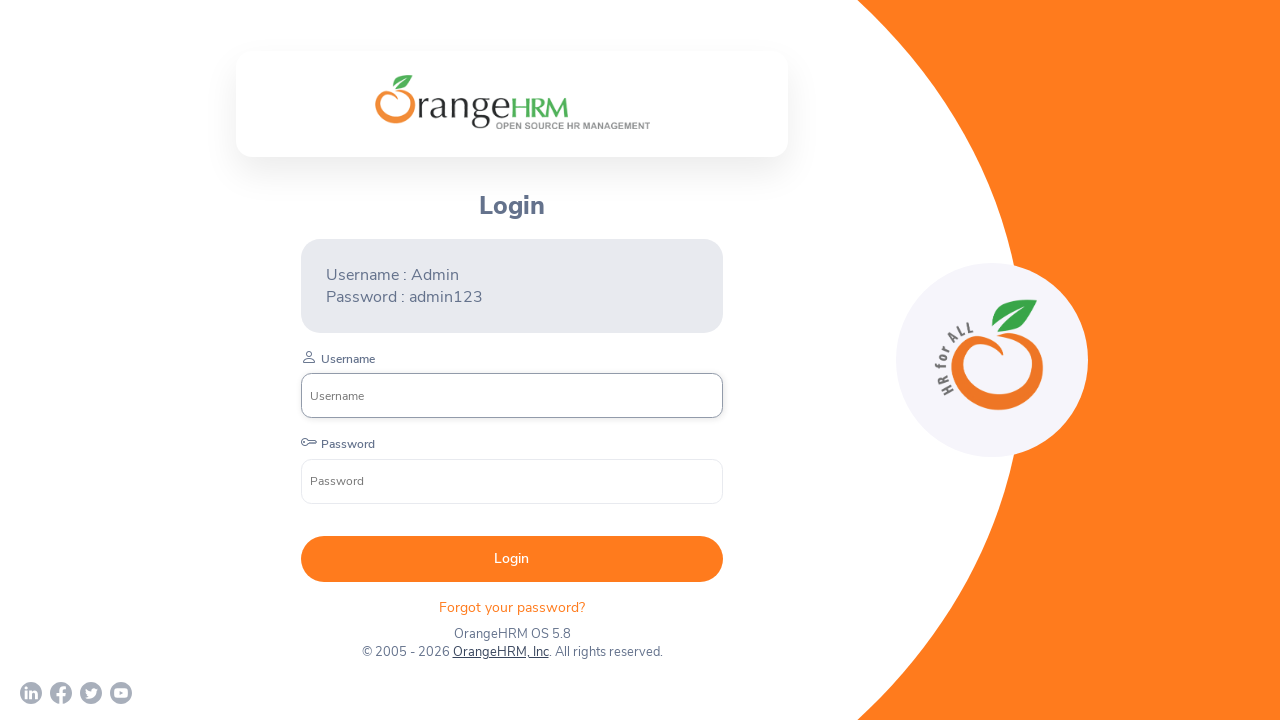

Waited 1000ms for page to load
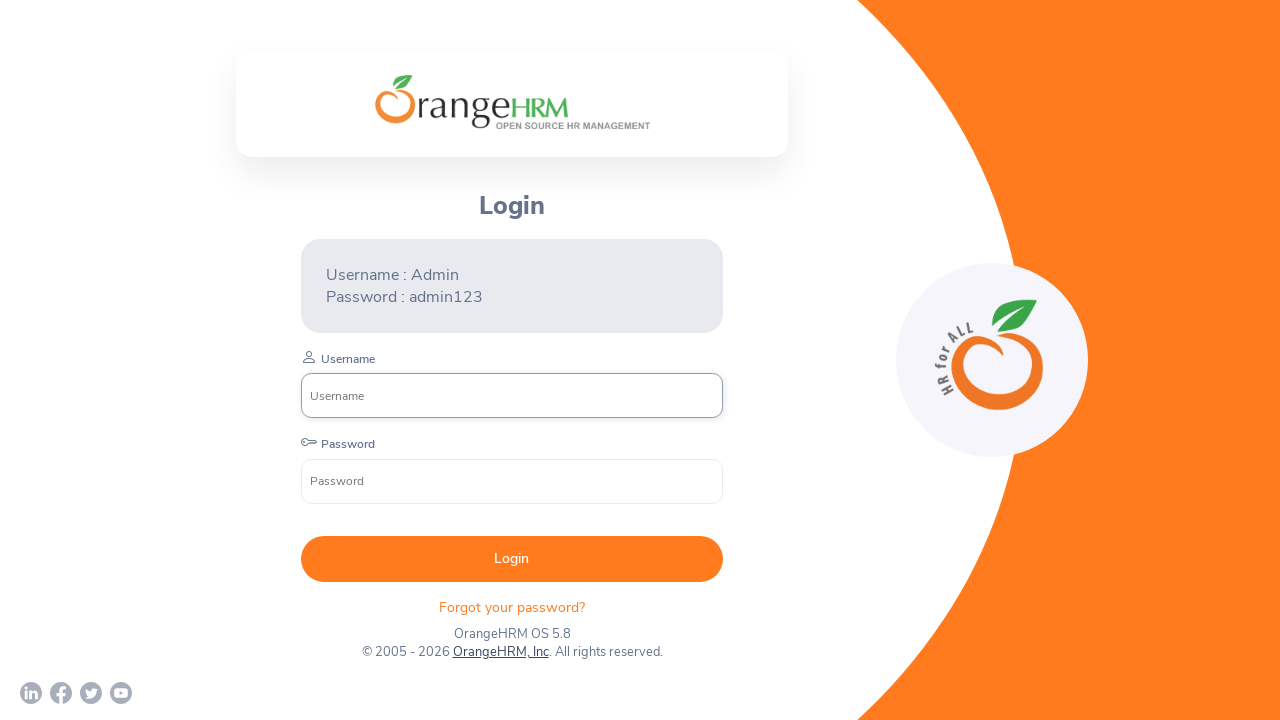

Located footer container with social media links
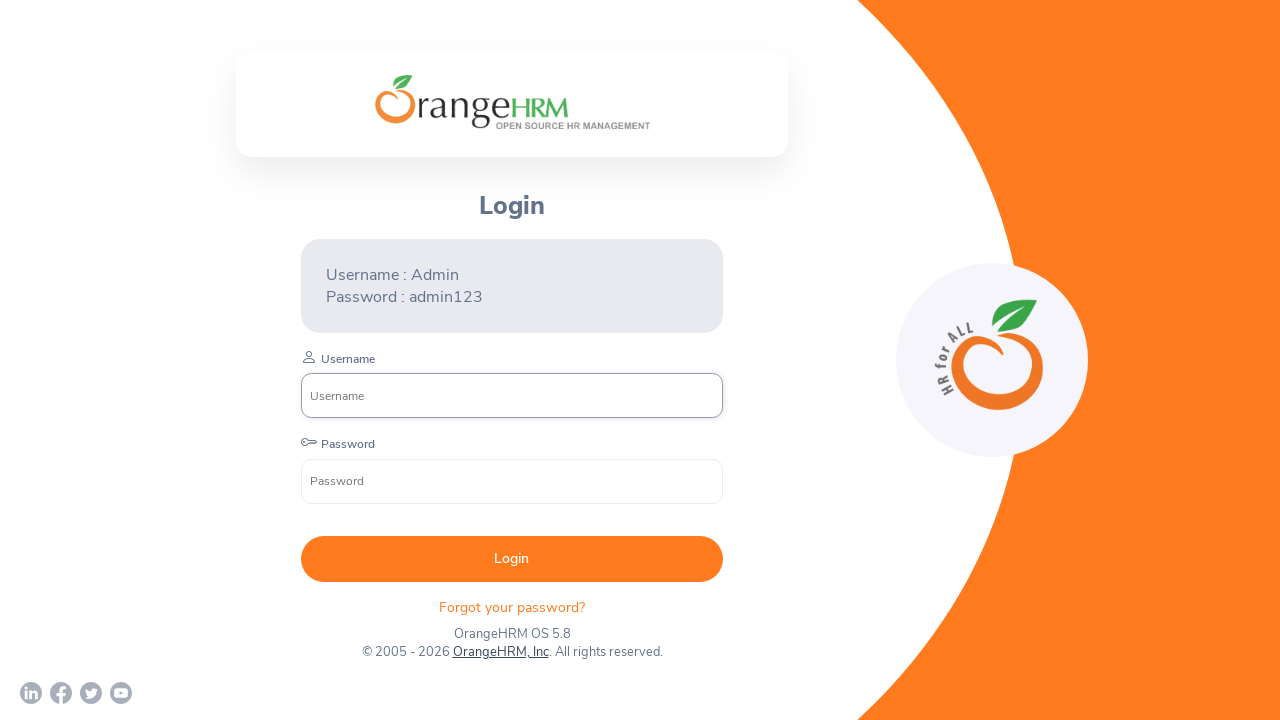

Located all anchor elements in footer
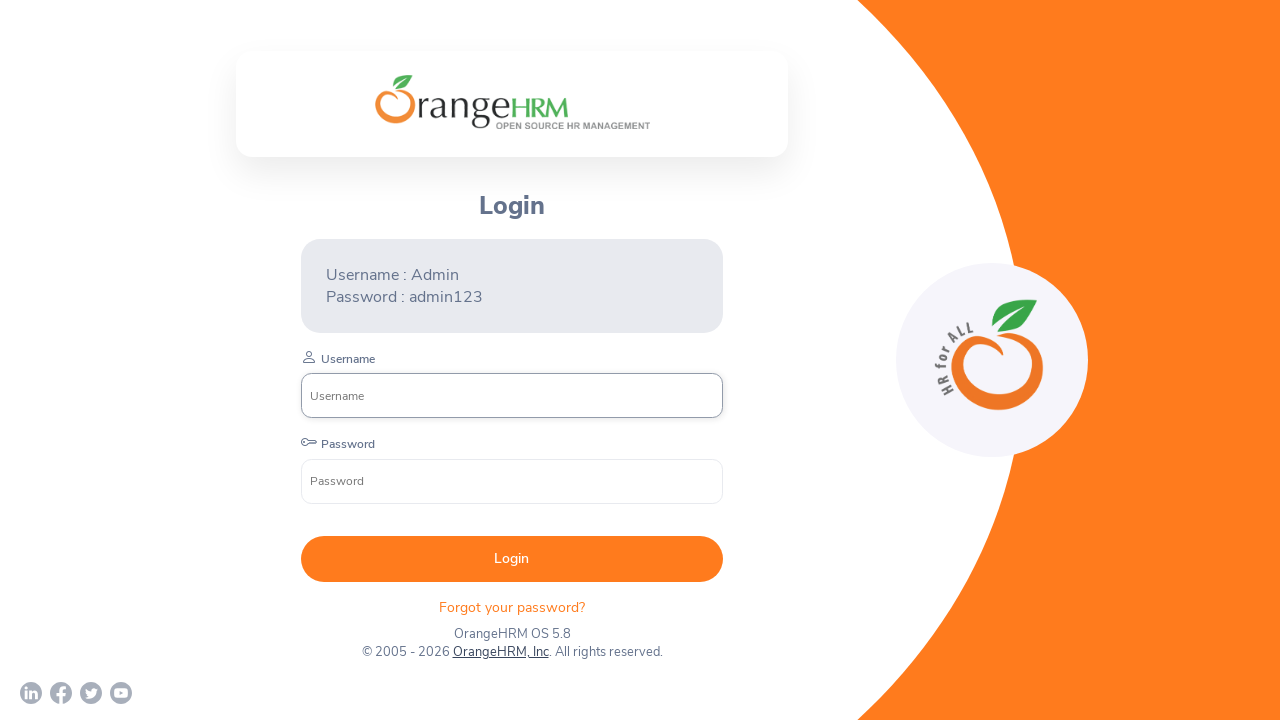

Found 5 footer links
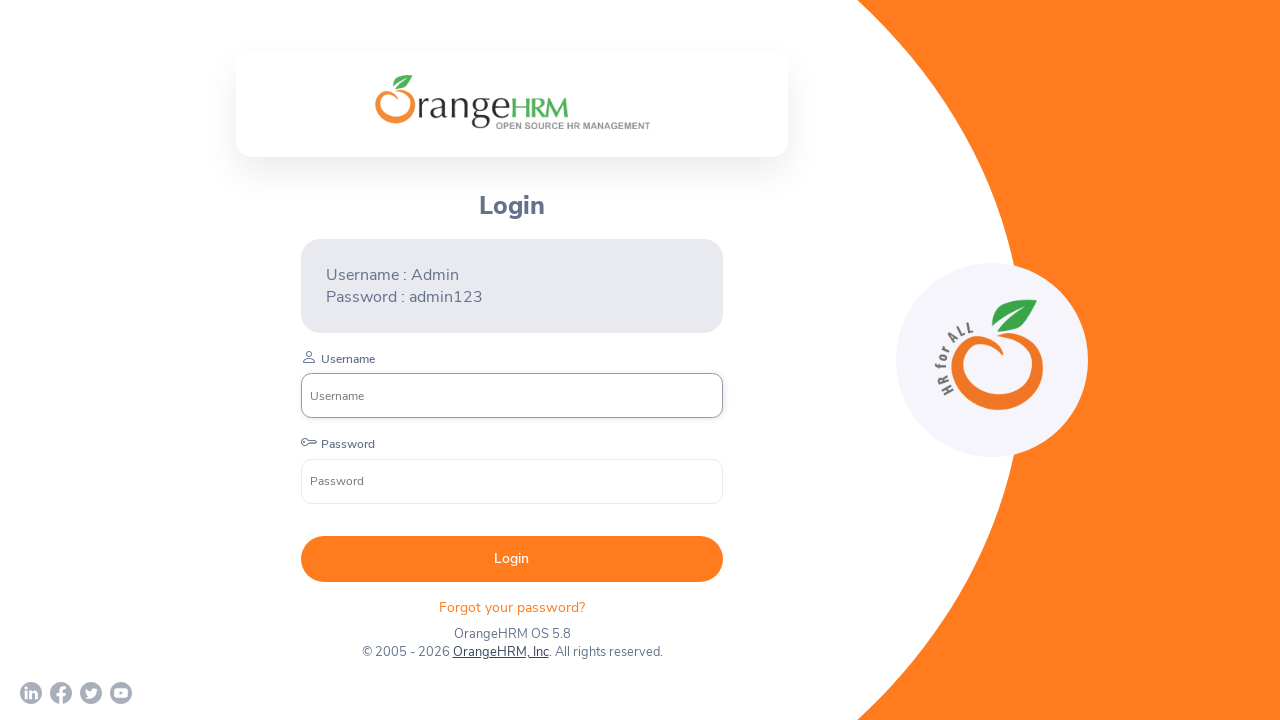

Opened footer link 1 in new tab using Ctrl+Click at (61, 693) on xpath=//div[@class='orangehrm-login-footer-sm']/.. >> a >> nth=1
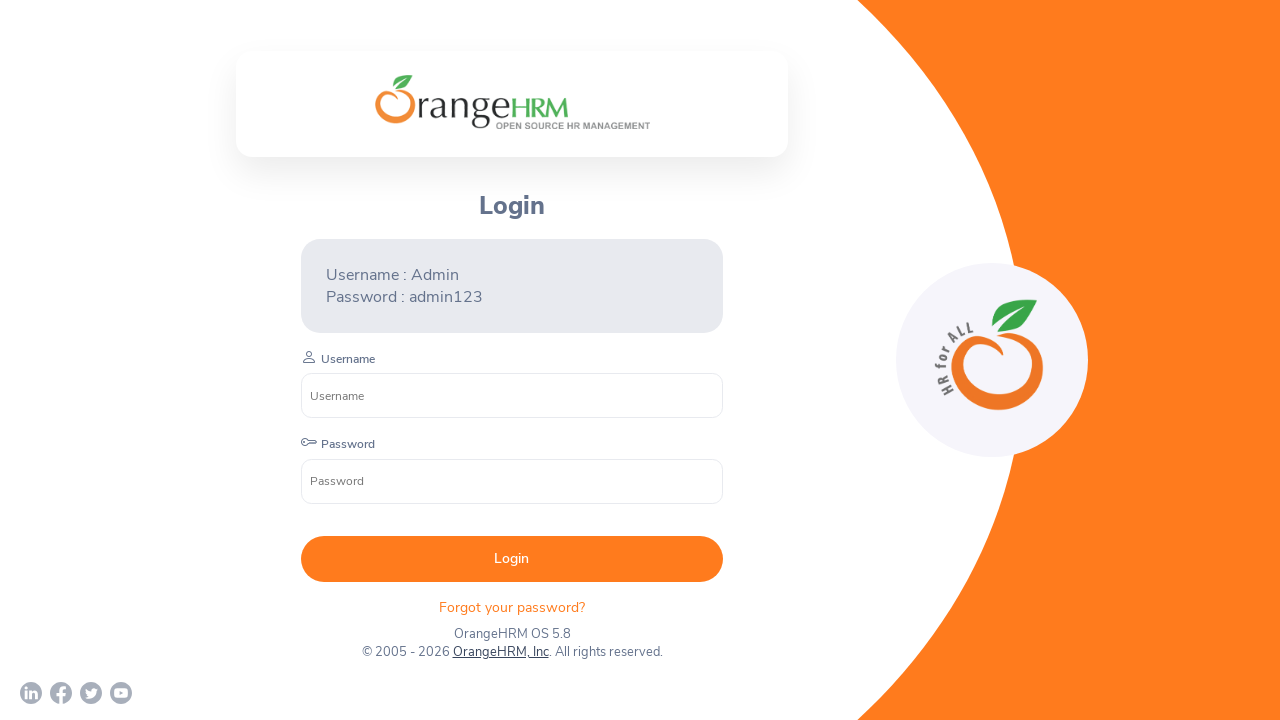

Opened footer link 2 in new tab using Ctrl+Click at (91, 693) on xpath=//div[@class='orangehrm-login-footer-sm']/.. >> a >> nth=2
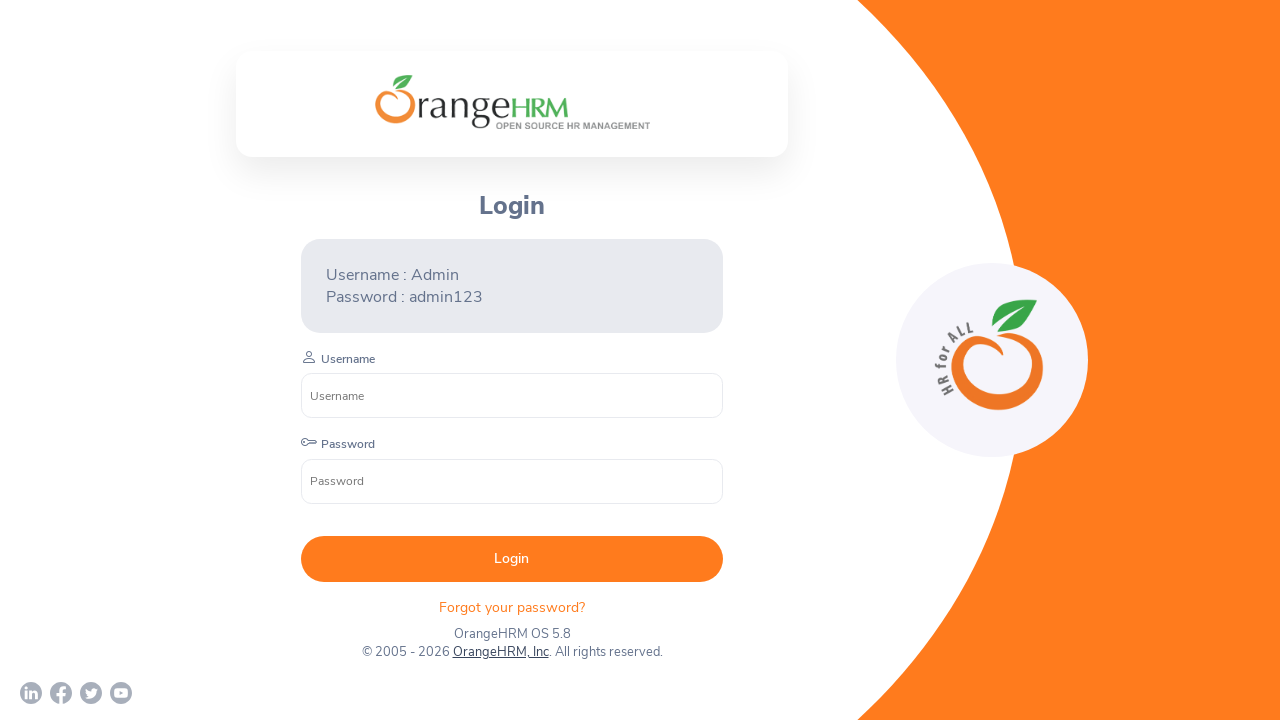

Opened footer link 3 in new tab using Ctrl+Click at (121, 693) on xpath=//div[@class='orangehrm-login-footer-sm']/.. >> a >> nth=3
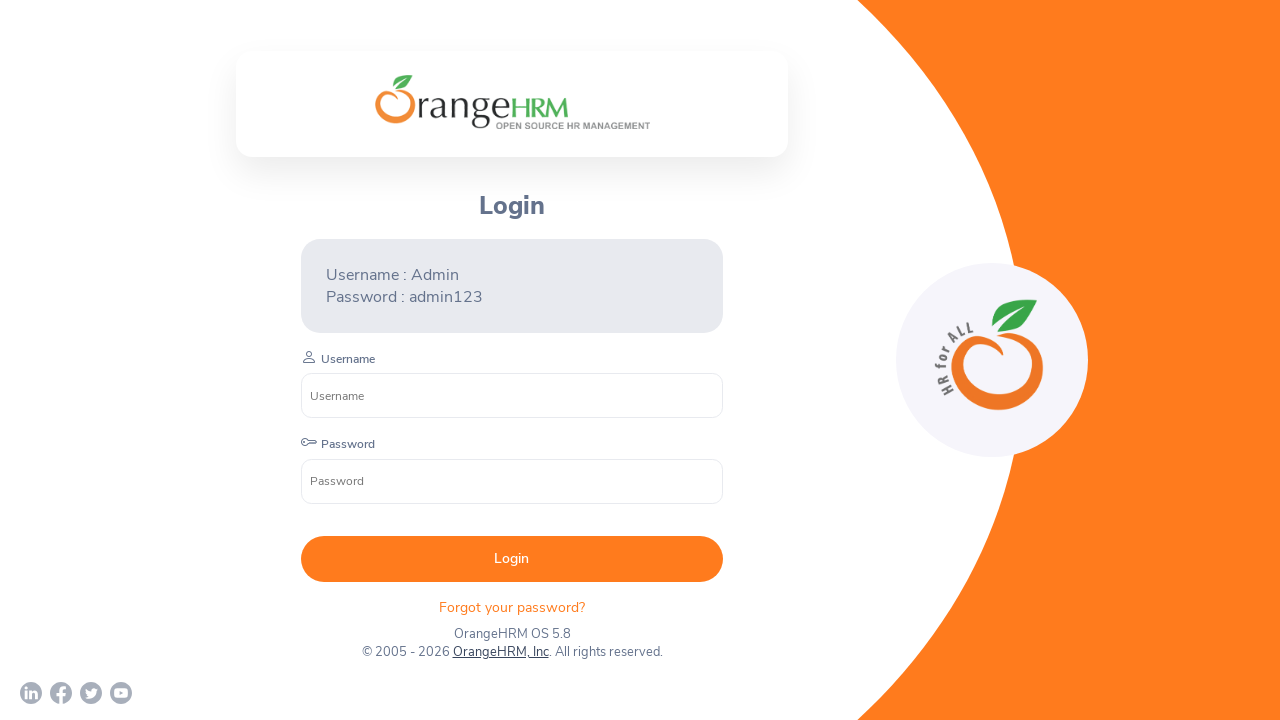

Opened footer link 4 in new tab using Ctrl+Click at (500, 652) on xpath=//div[@class='orangehrm-login-footer-sm']/.. >> a >> nth=4
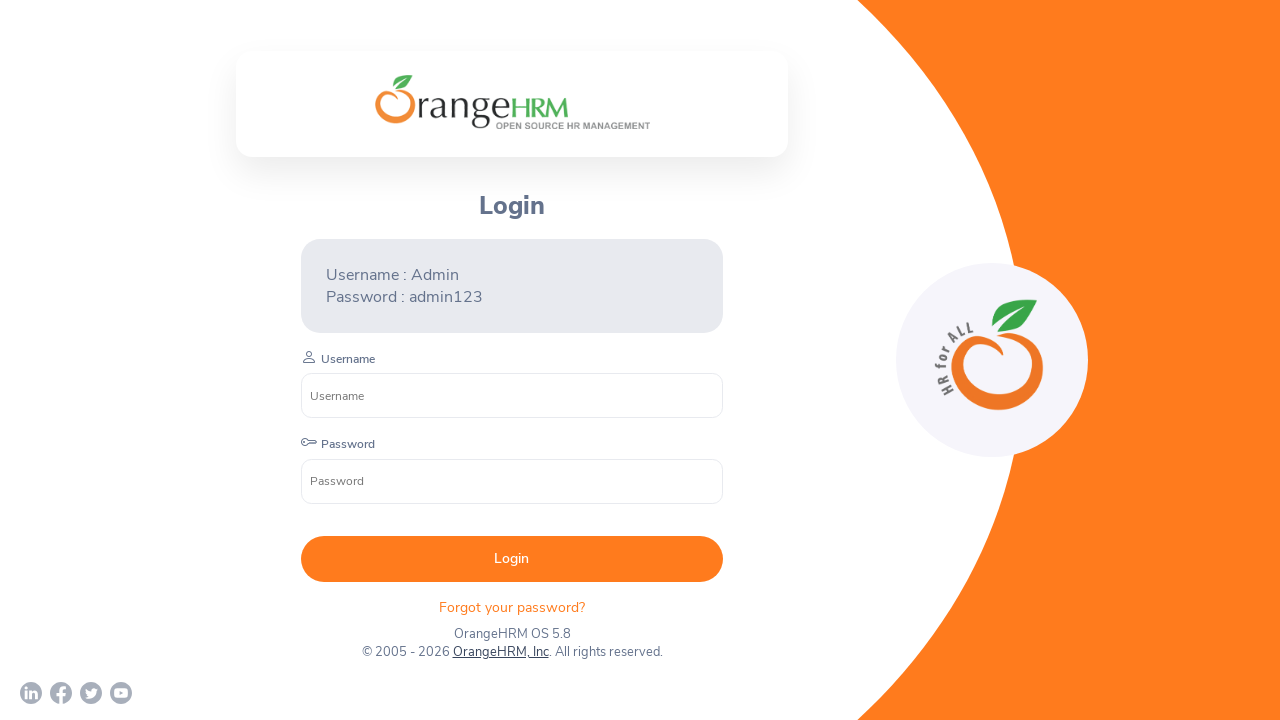

Retrieved all 5 pages/tabs from context
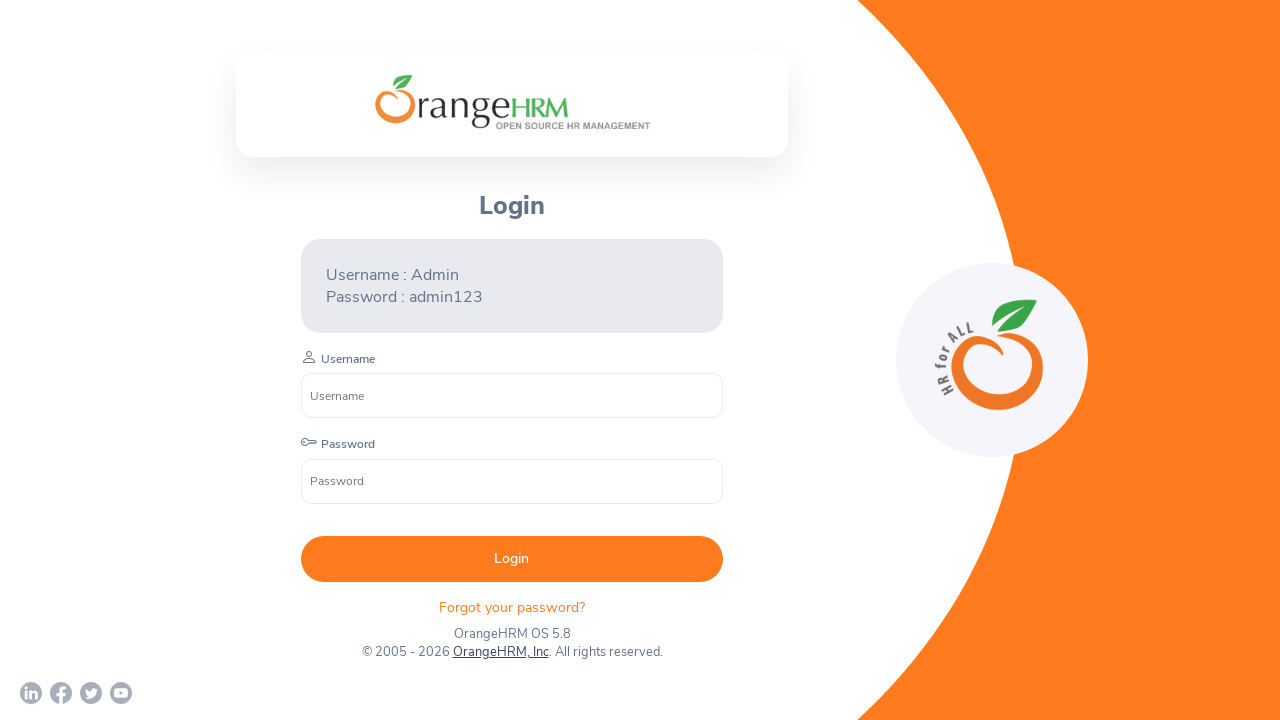

Brought page to front
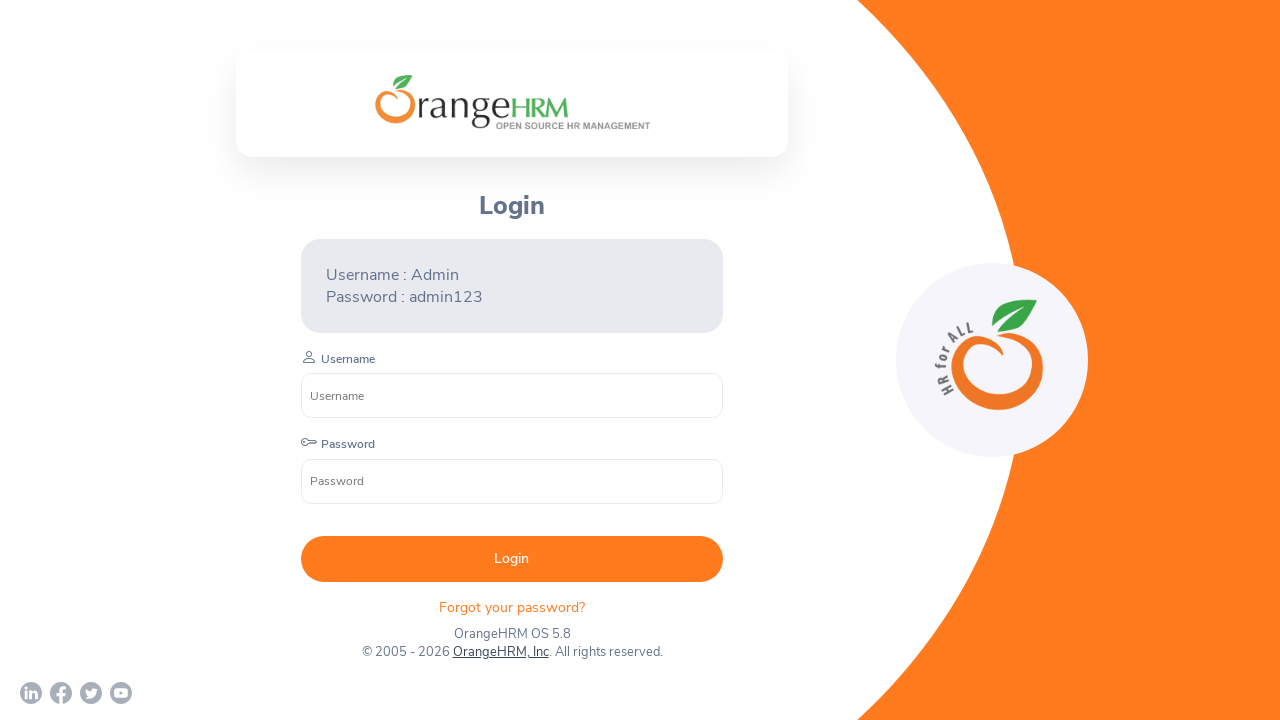

Waited for page domcontentloaded state
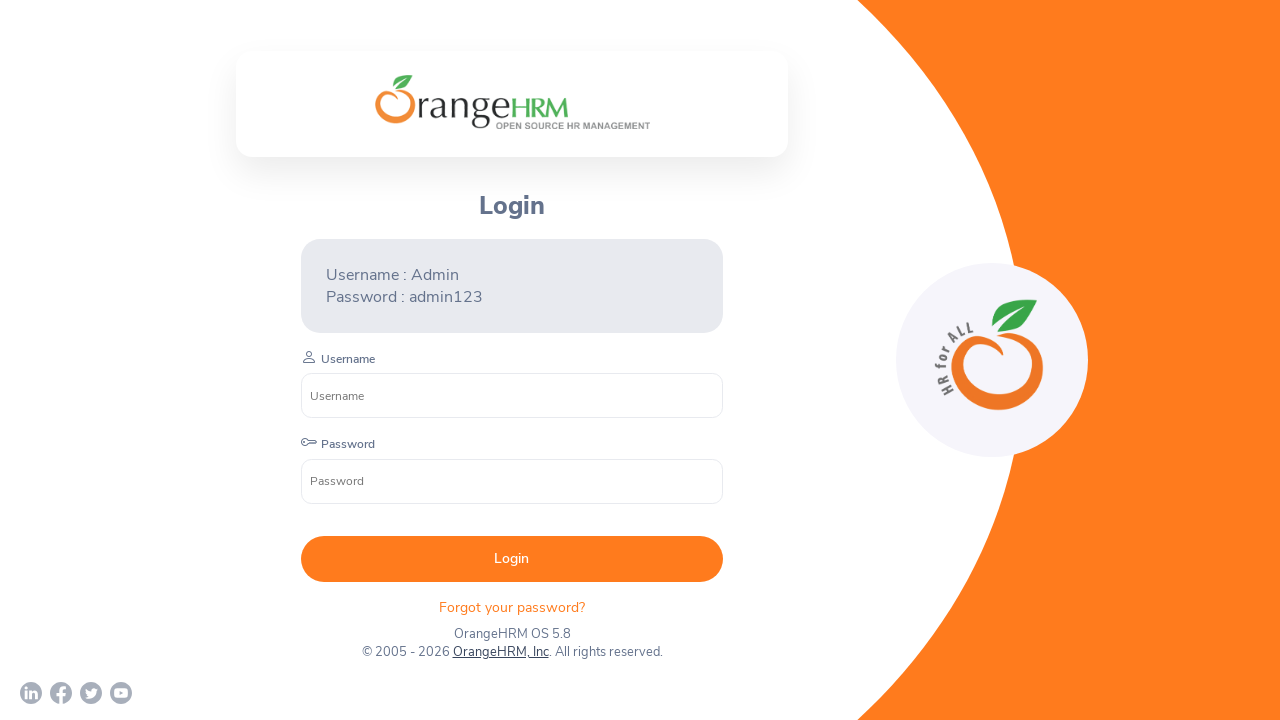

Printed page title: OrangeHRM
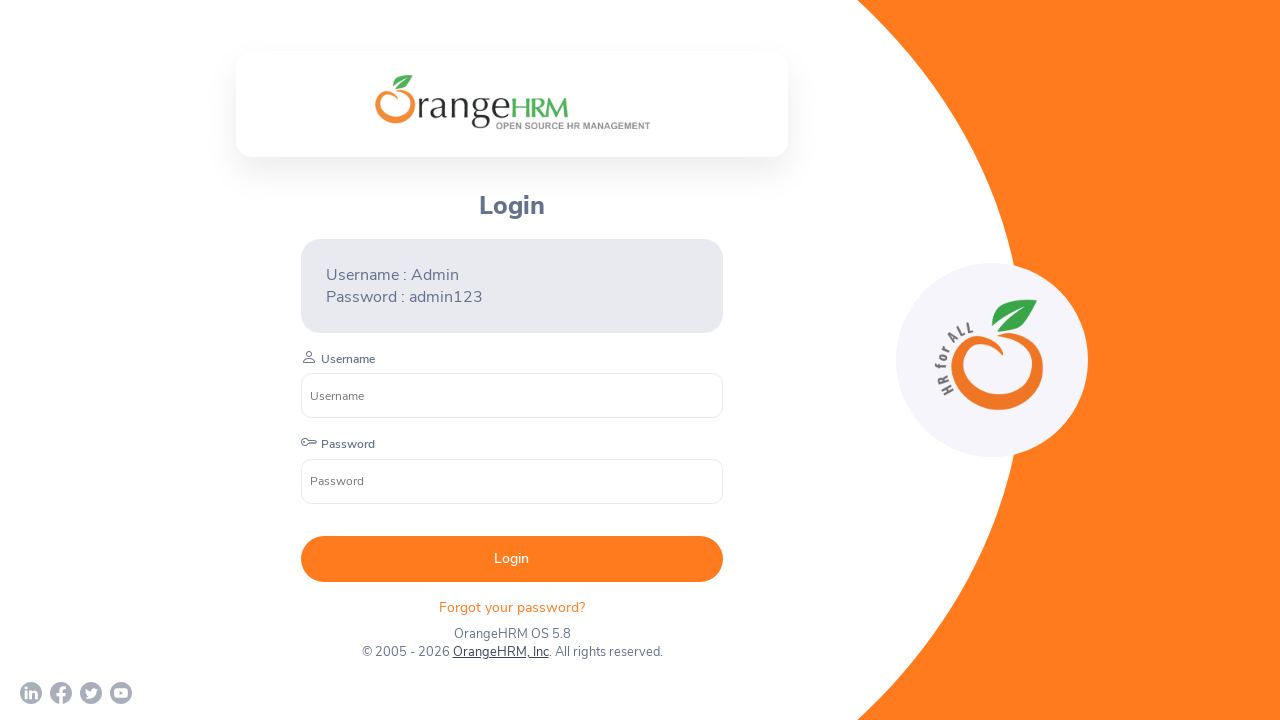

Brought page to front
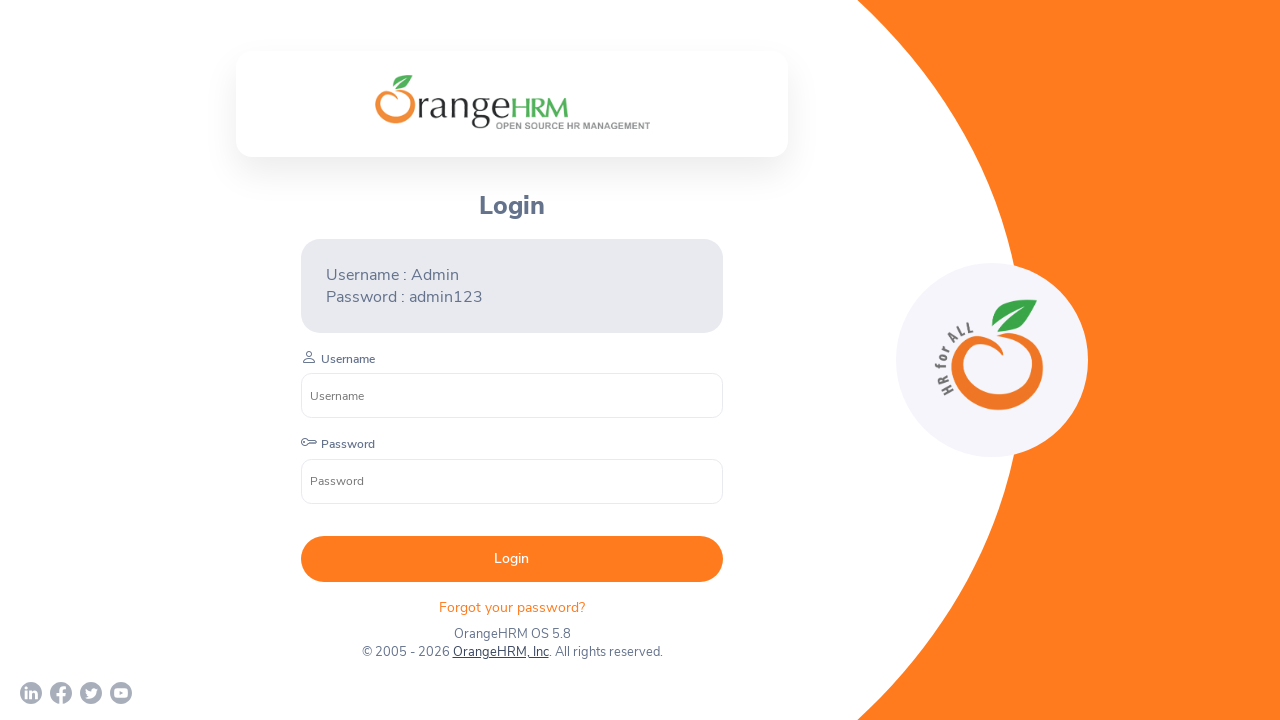

Waited for page domcontentloaded state
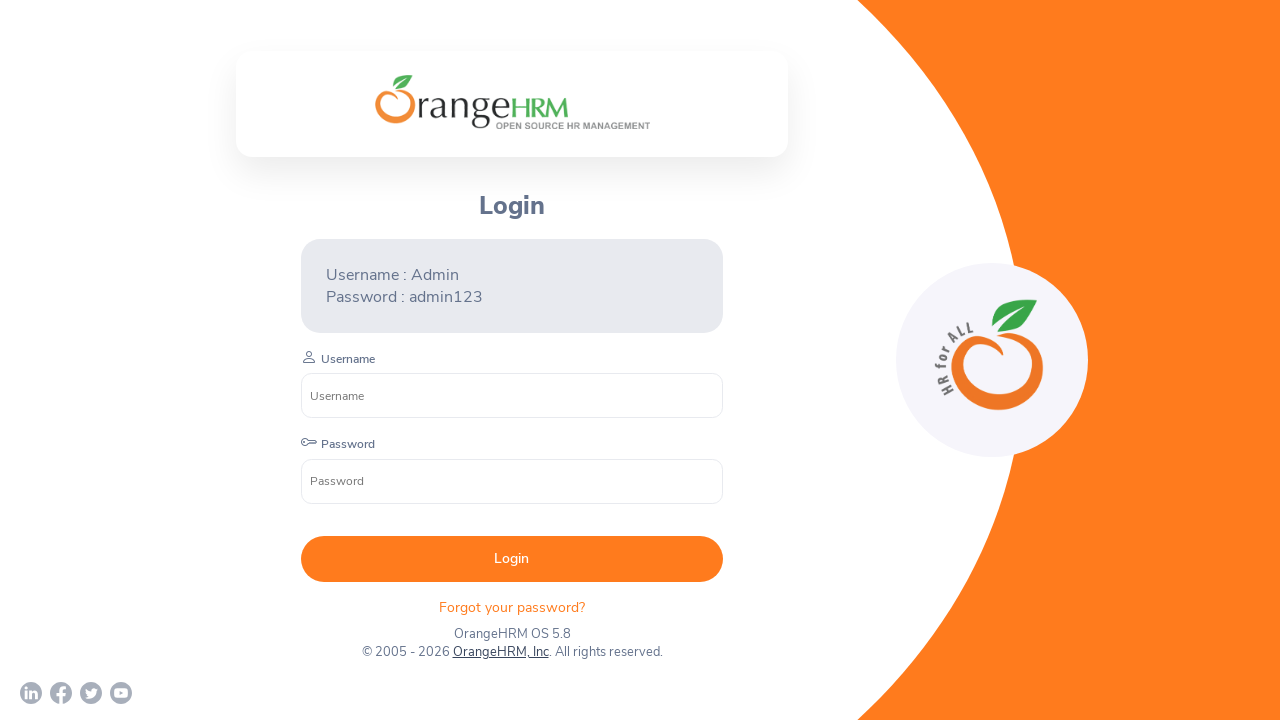

Printed page title: 
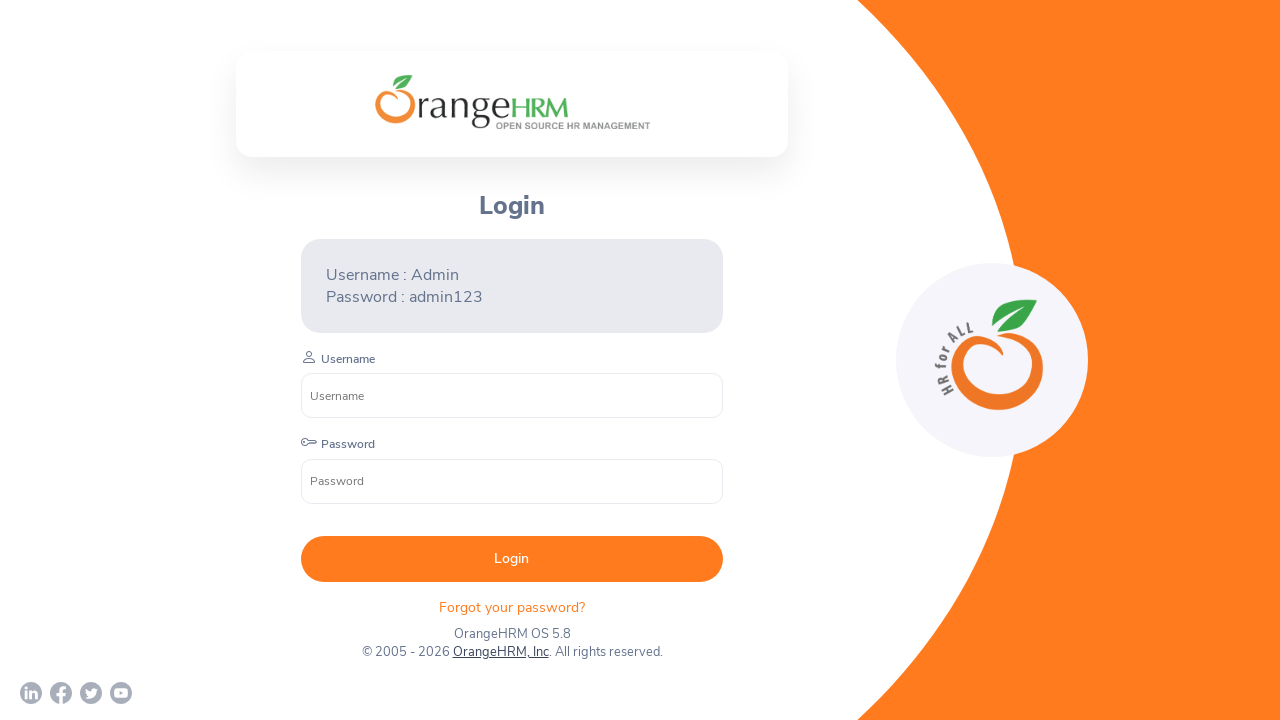

Brought page to front
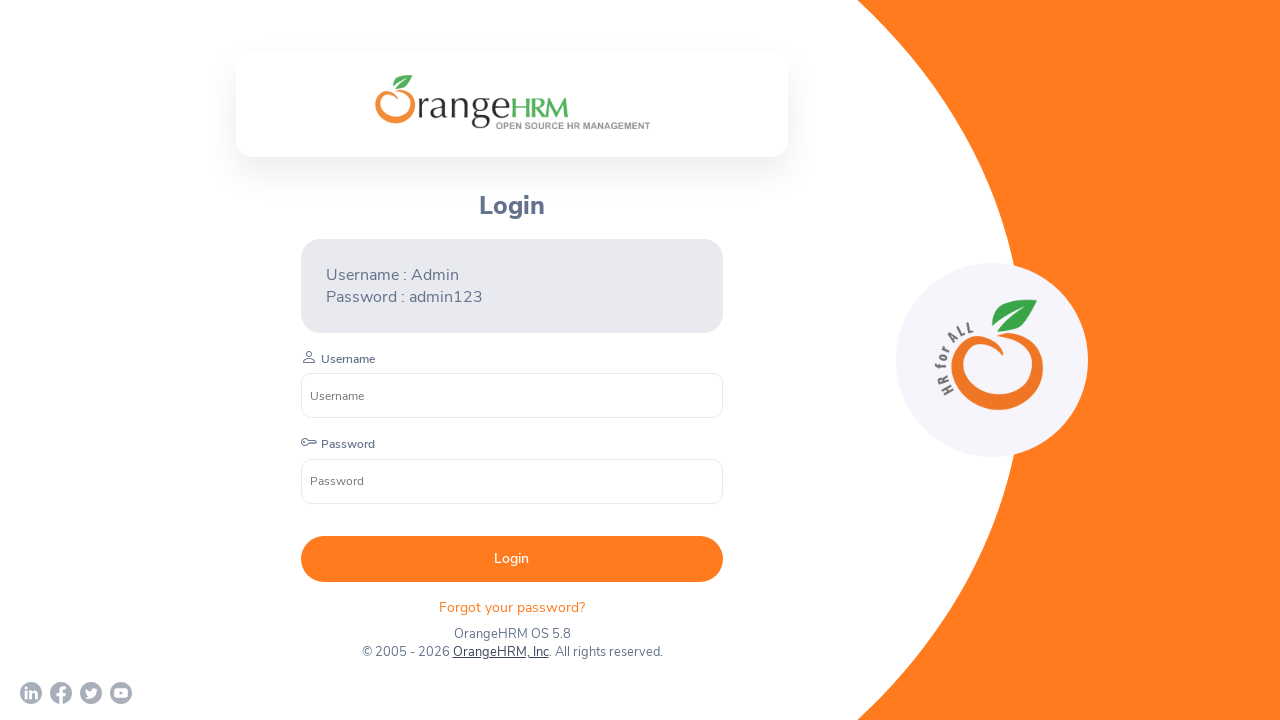

Waited for page domcontentloaded state
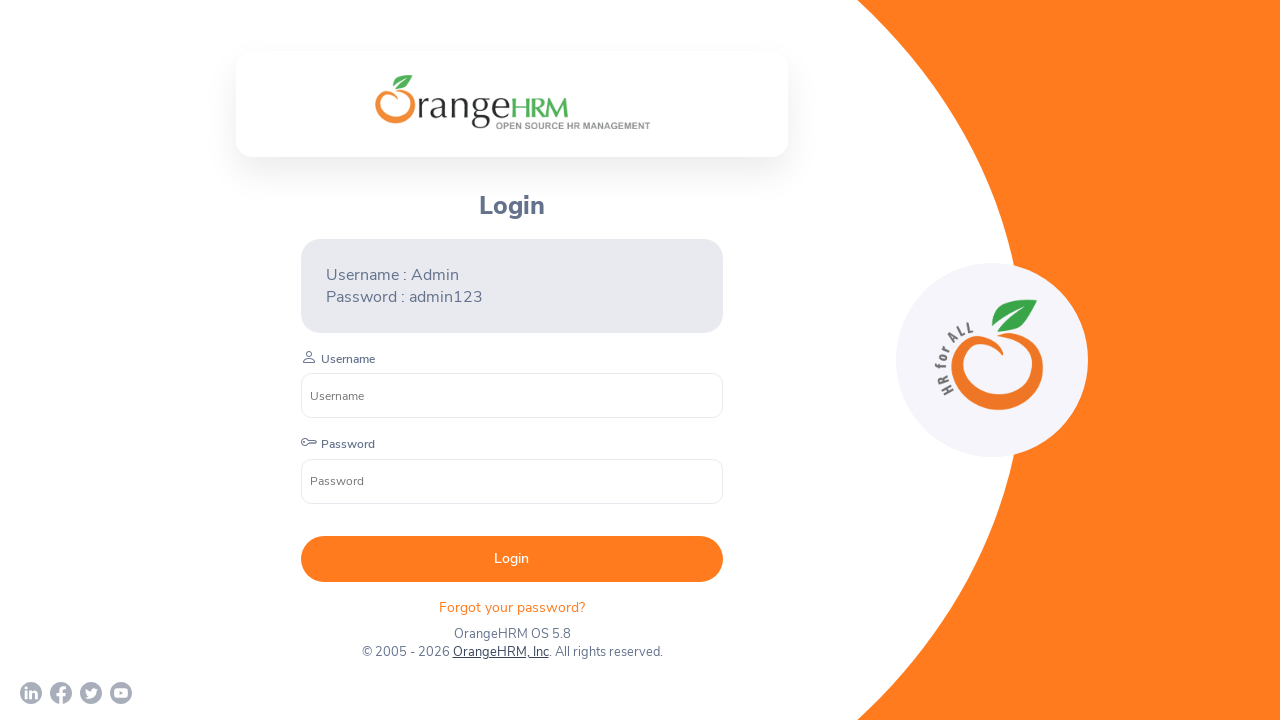

Printed page title: 
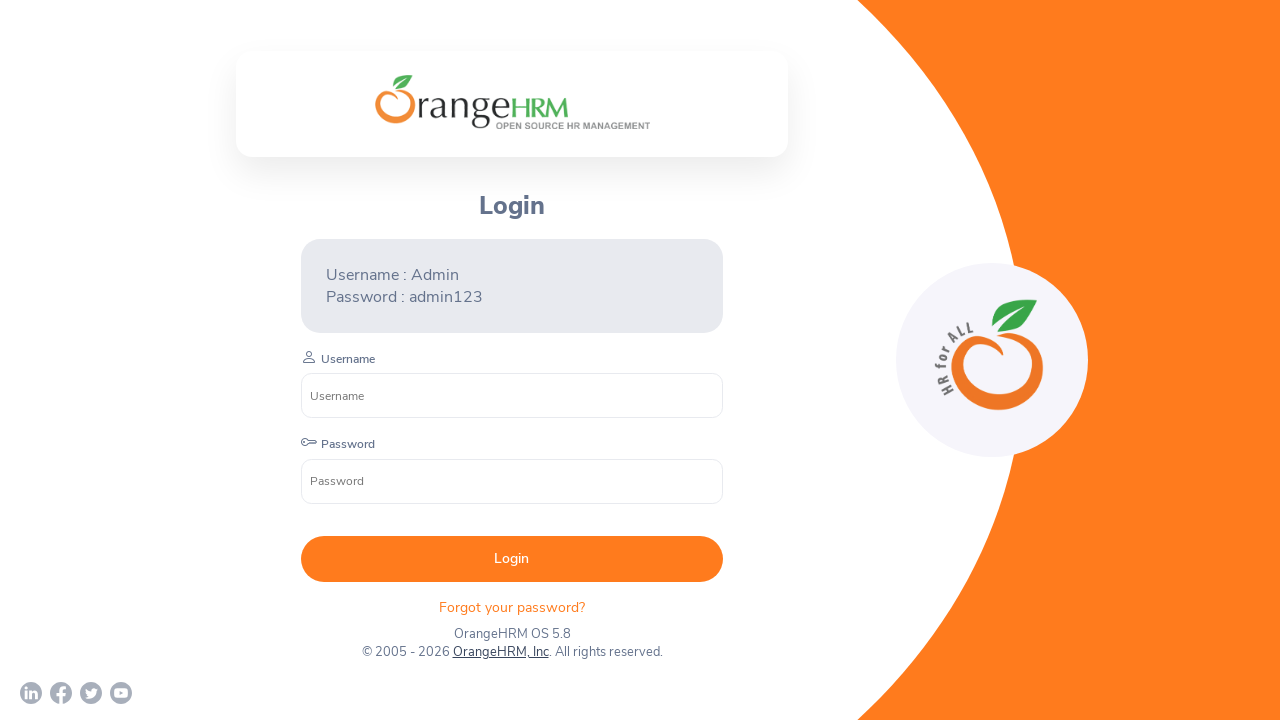

Brought page to front
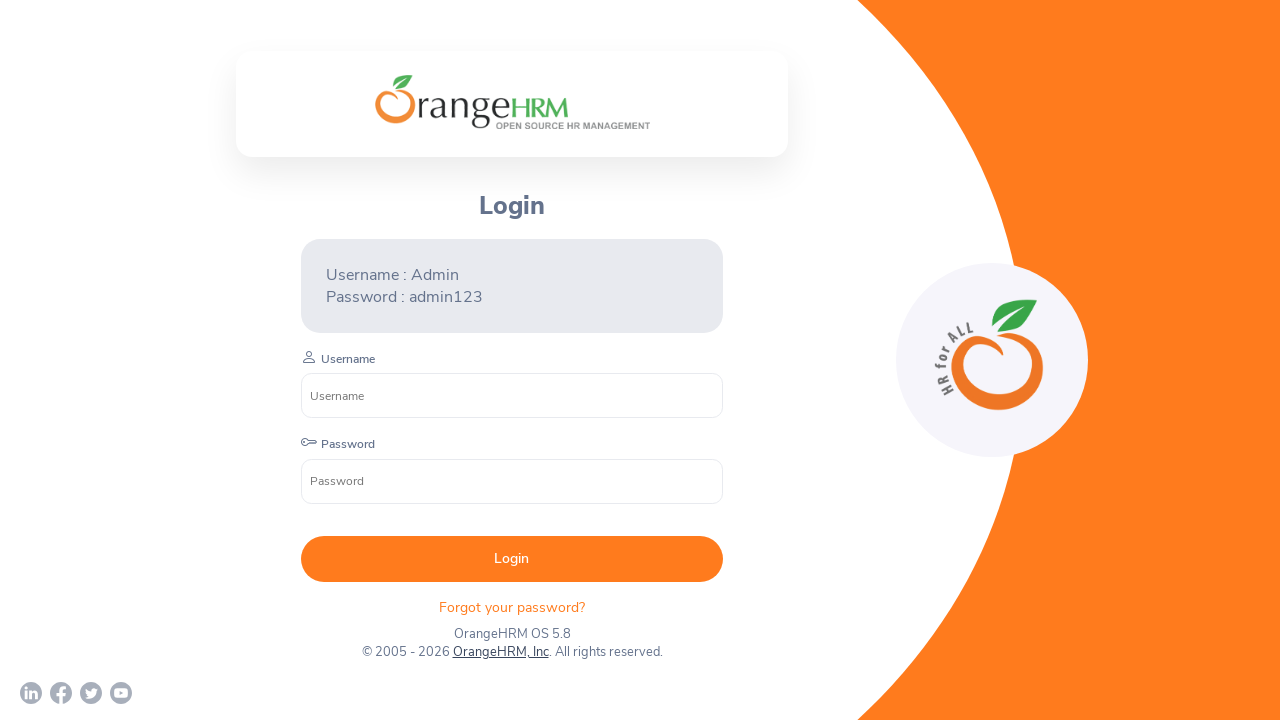

Waited for page domcontentloaded state
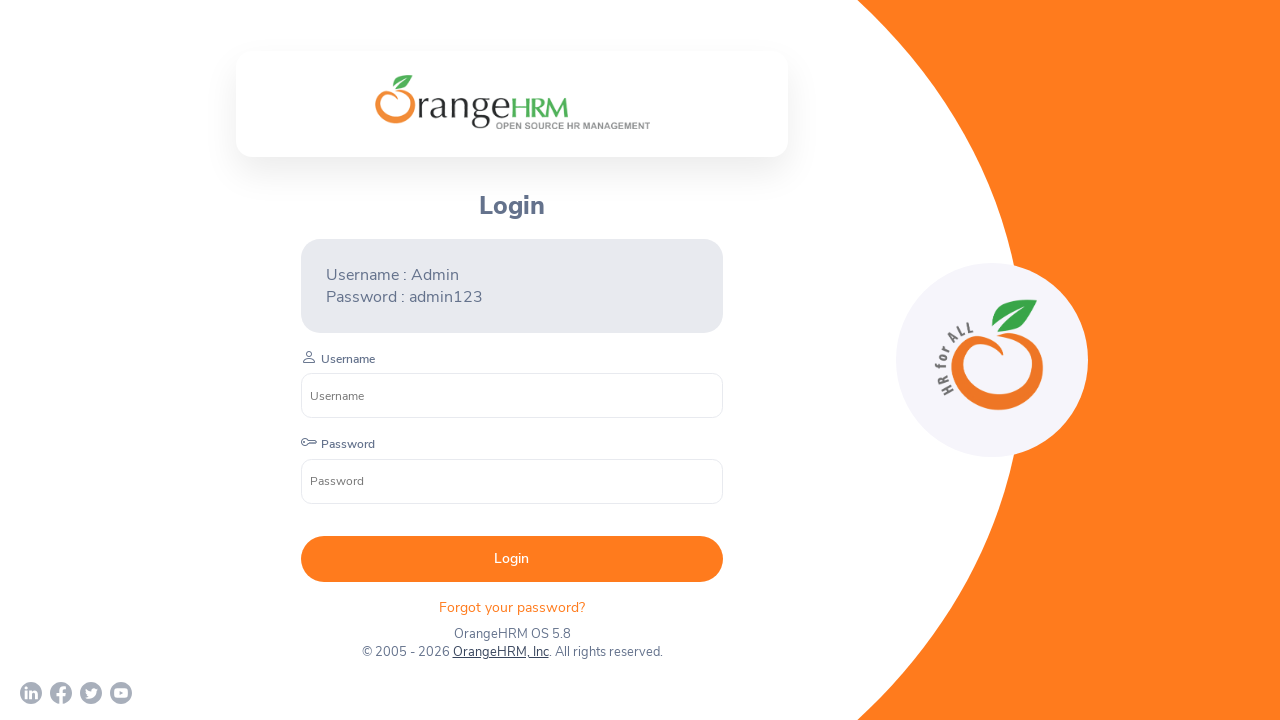

Printed page title: OrangeHRM Inc - YouTube
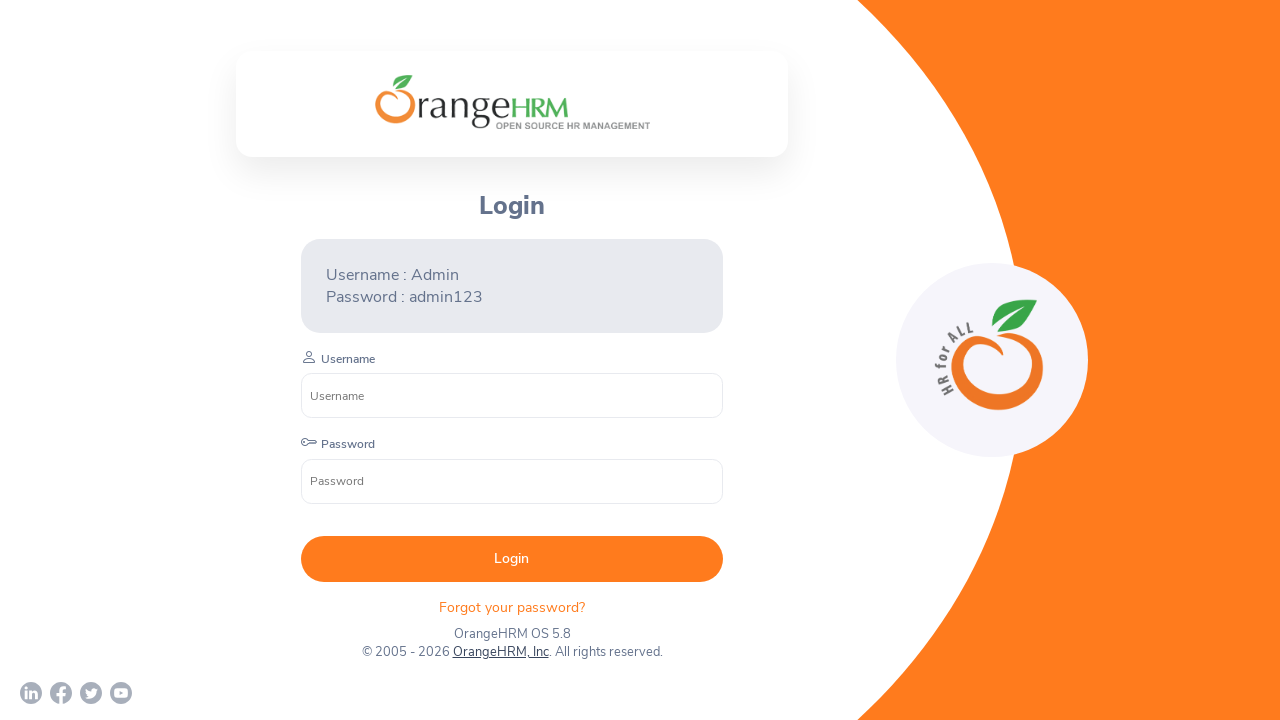

Brought page to front
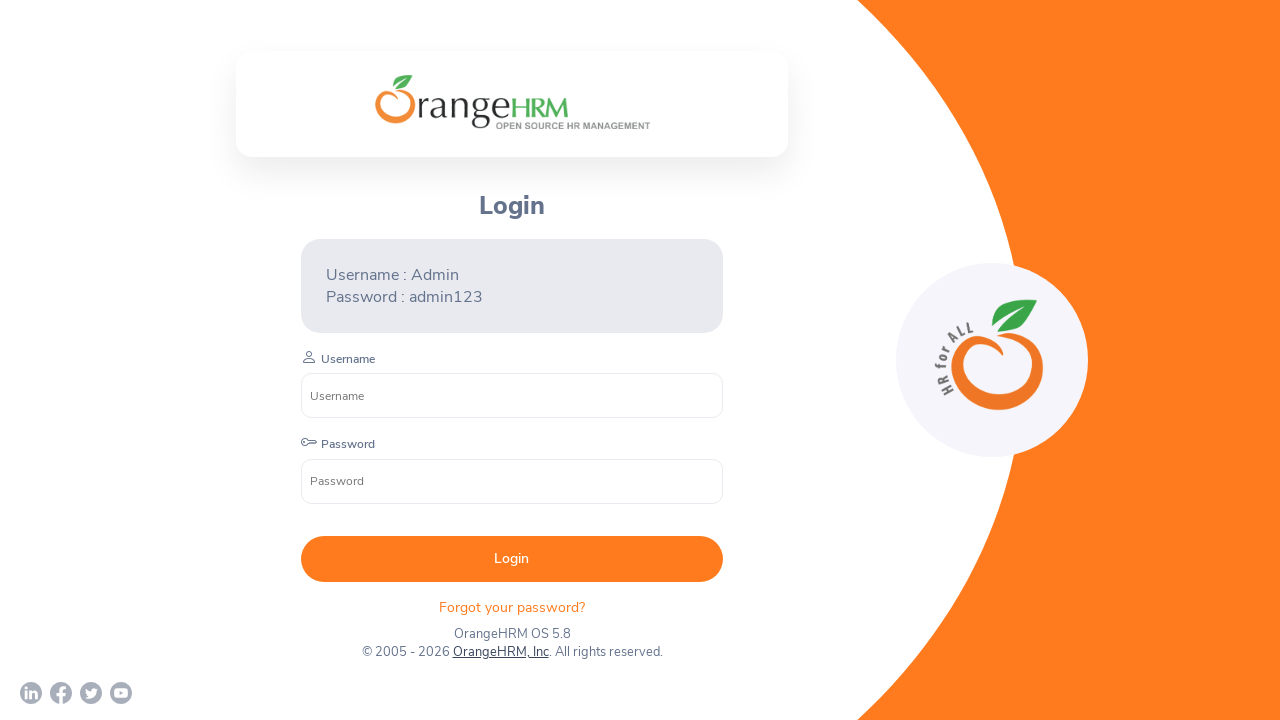

Waited for page domcontentloaded state
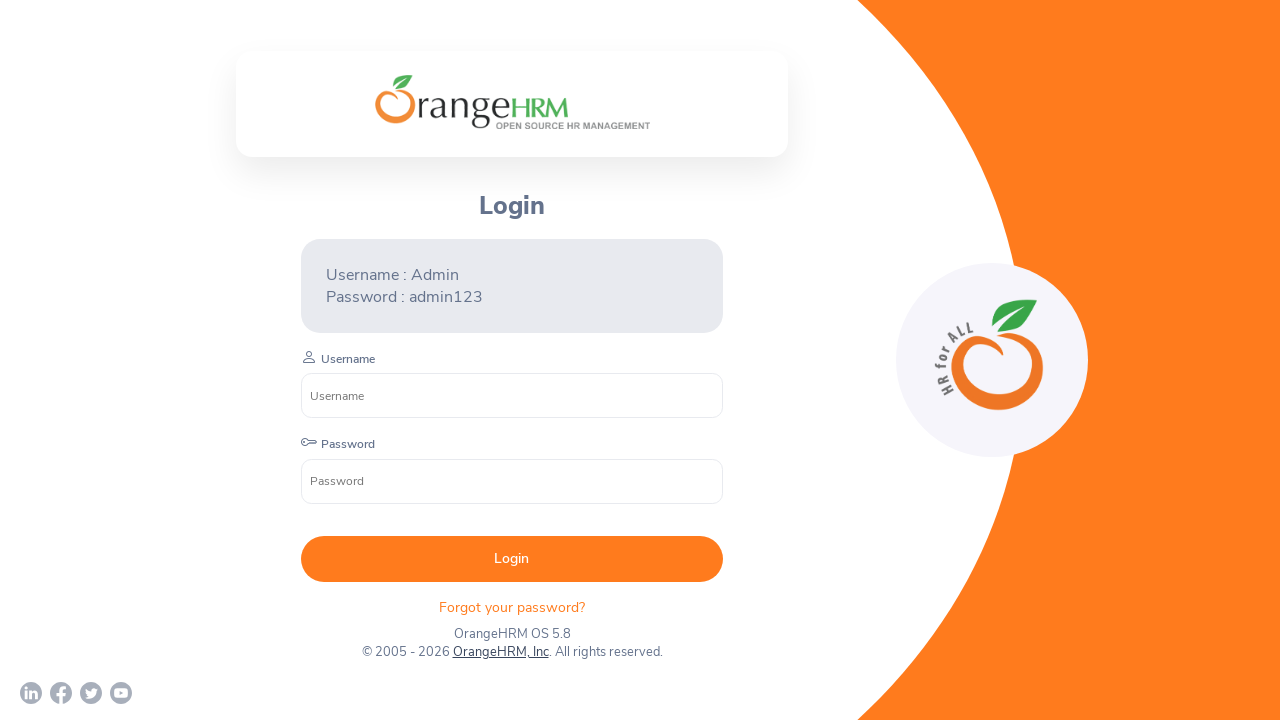

Printed page title: Human Resources Management Software | HRMS | OrangeHRM
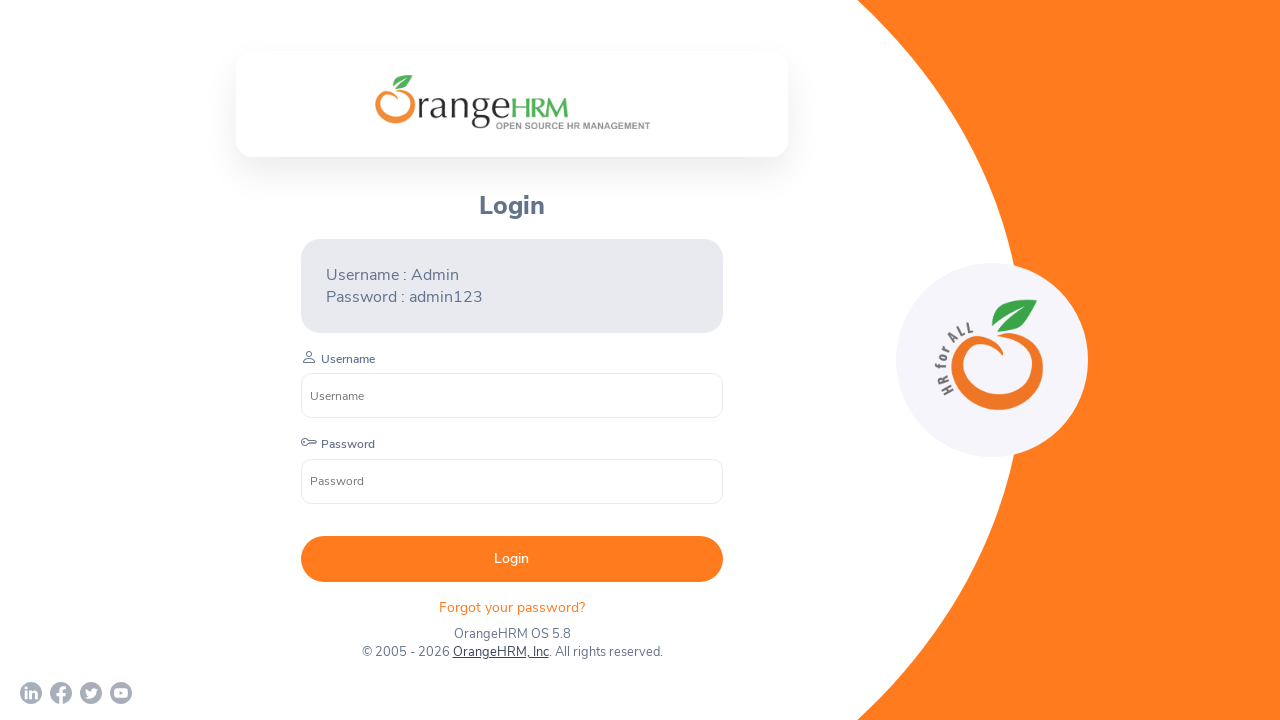

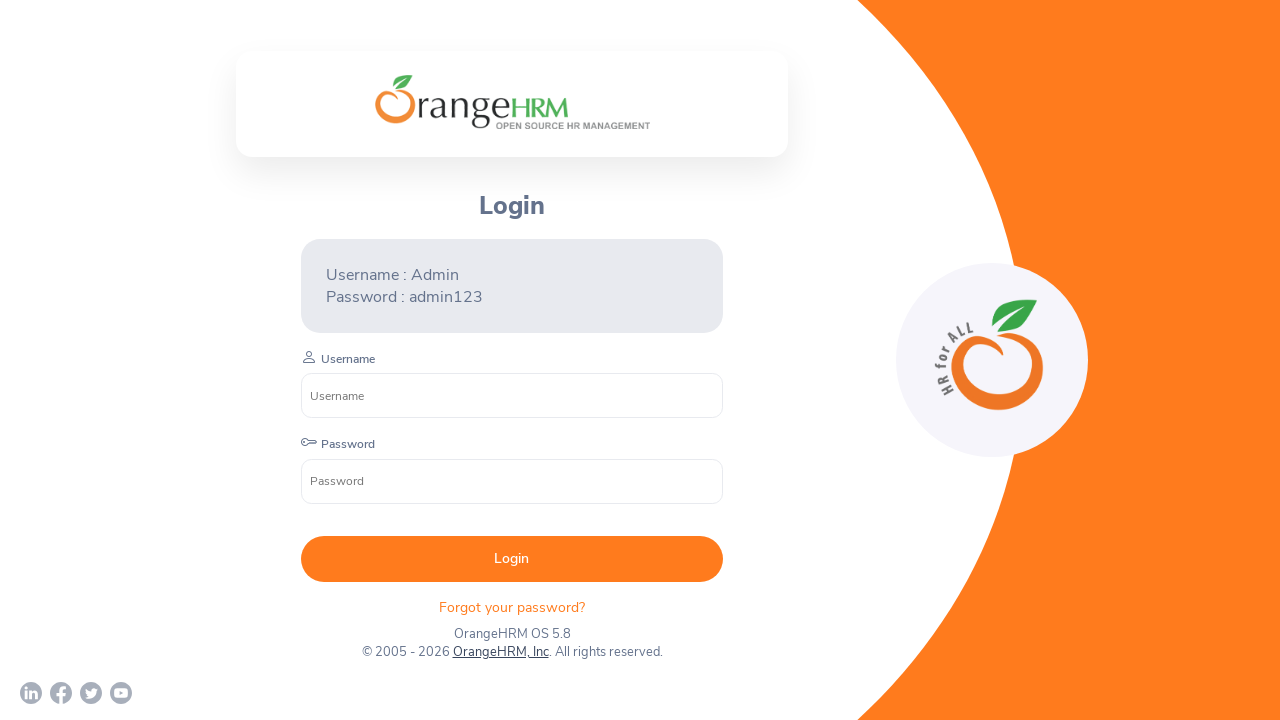